Tests filtering news items by clicking the "new" link to view newest submissions

Starting URL: https://news.ycombinator.com/

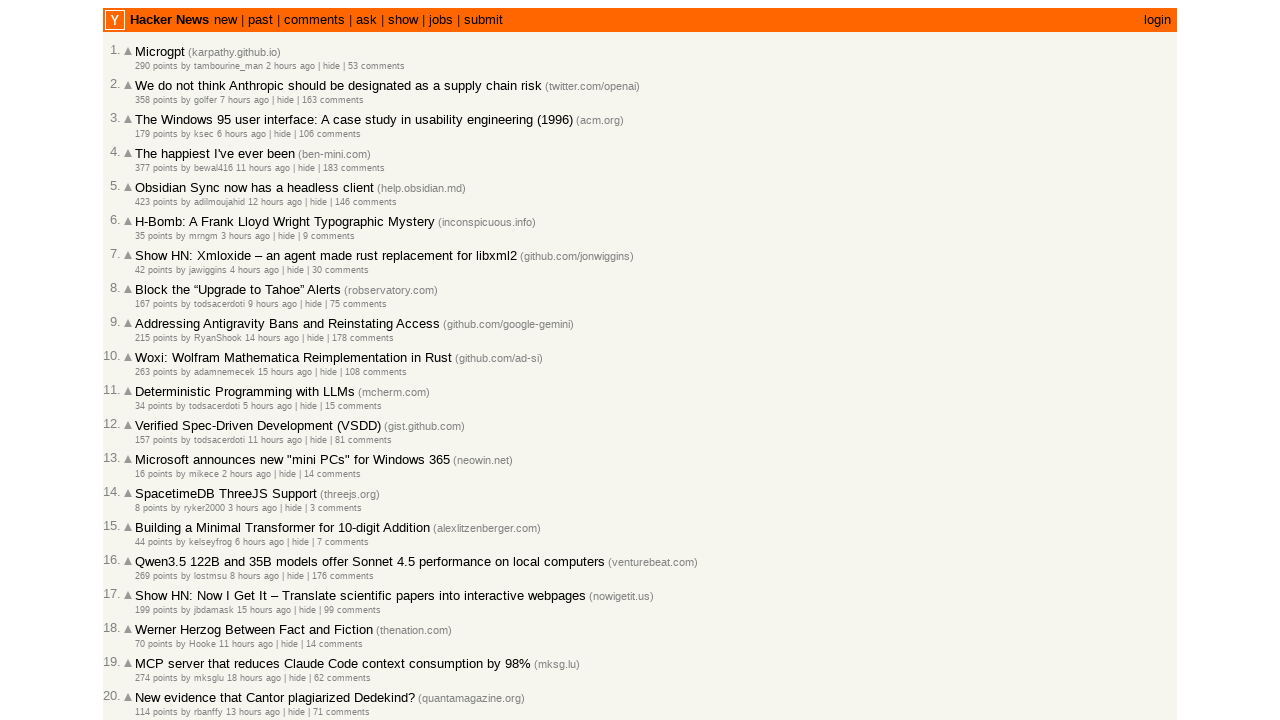

Clicked 'new' link to filter by newest submissions at (169, 20) on a:text('new')
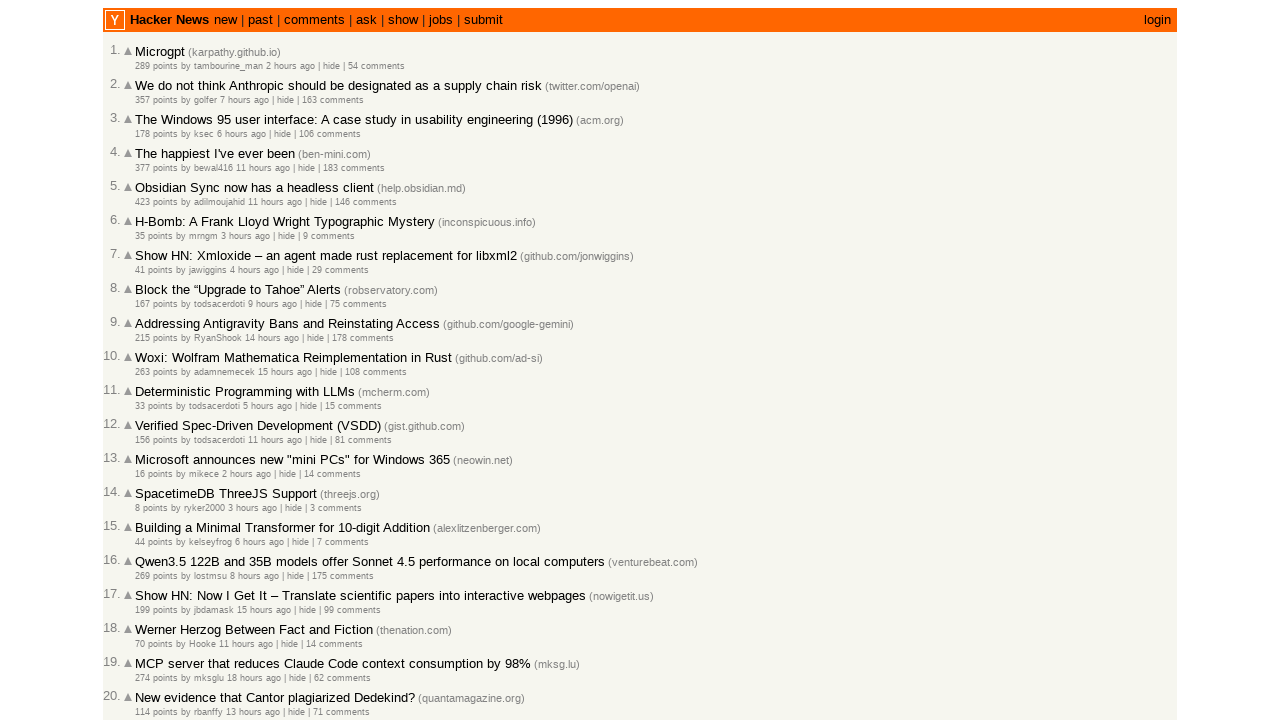

Verified newest news items loaded by confirming age elements are present
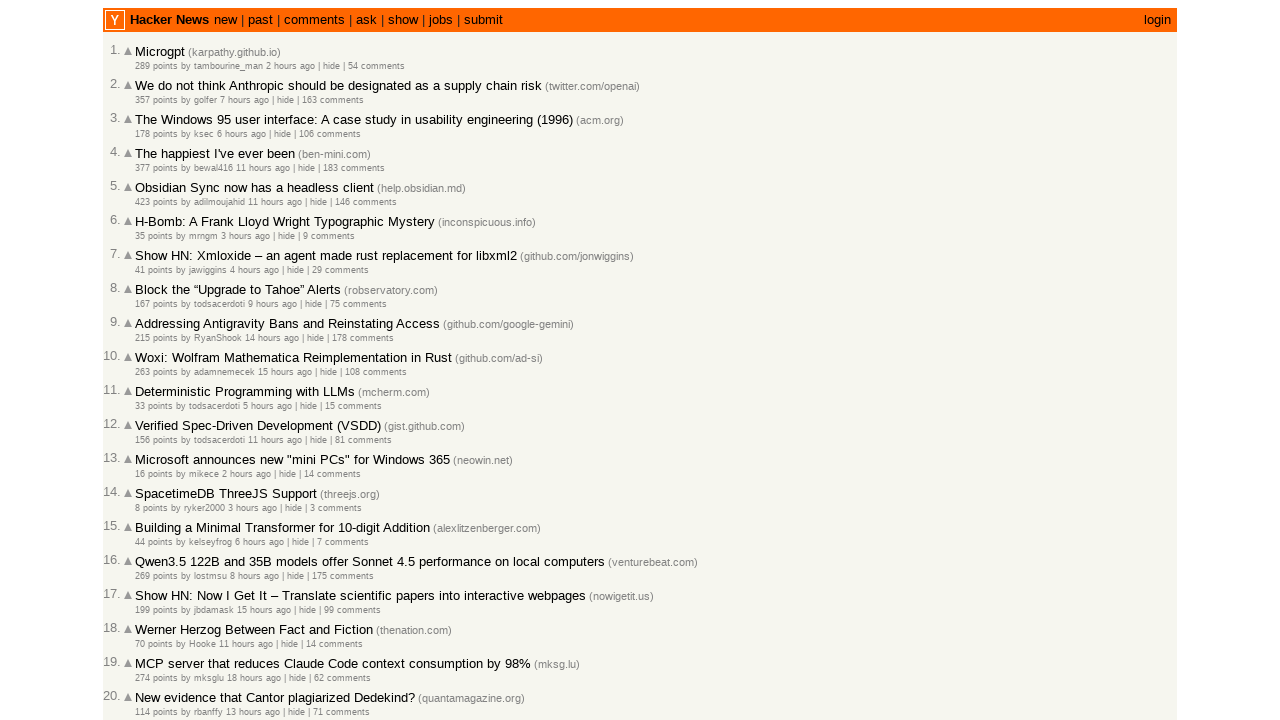

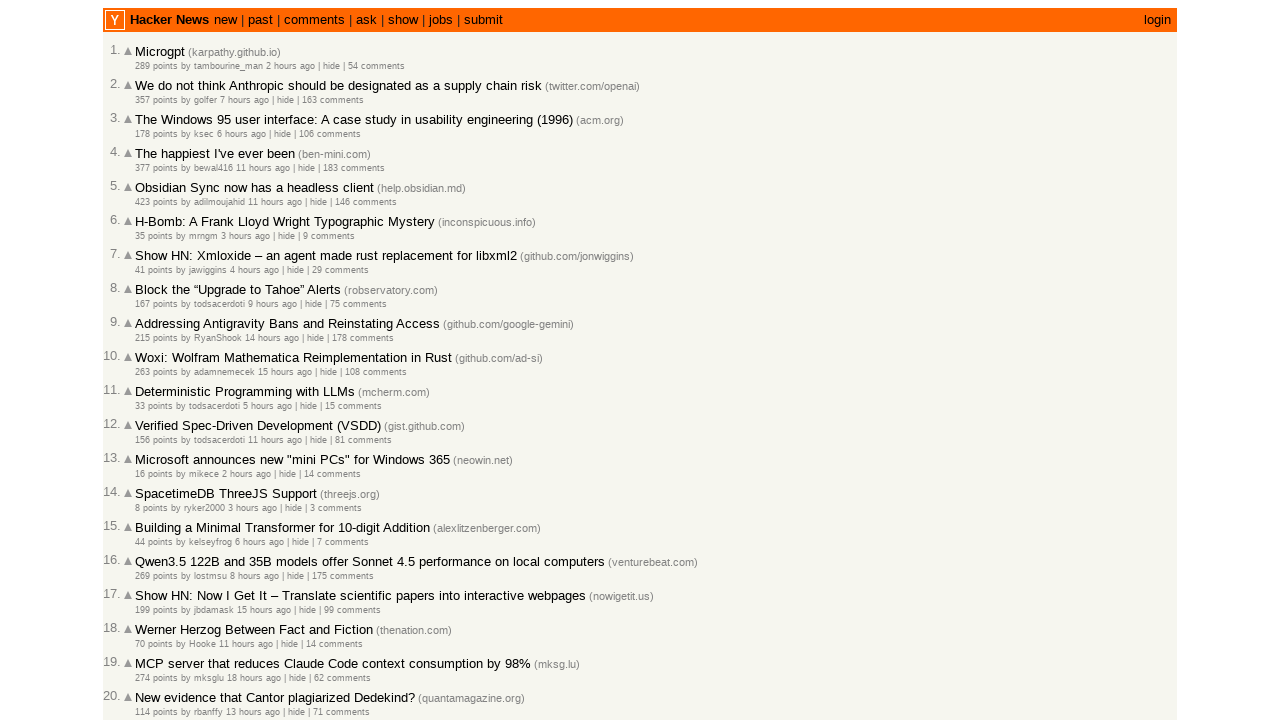